Tests entering an invalid 4-digit zip code and verifying error message is displayed

Starting URL: https://www.sharelane.com/cgi-bin/register.py

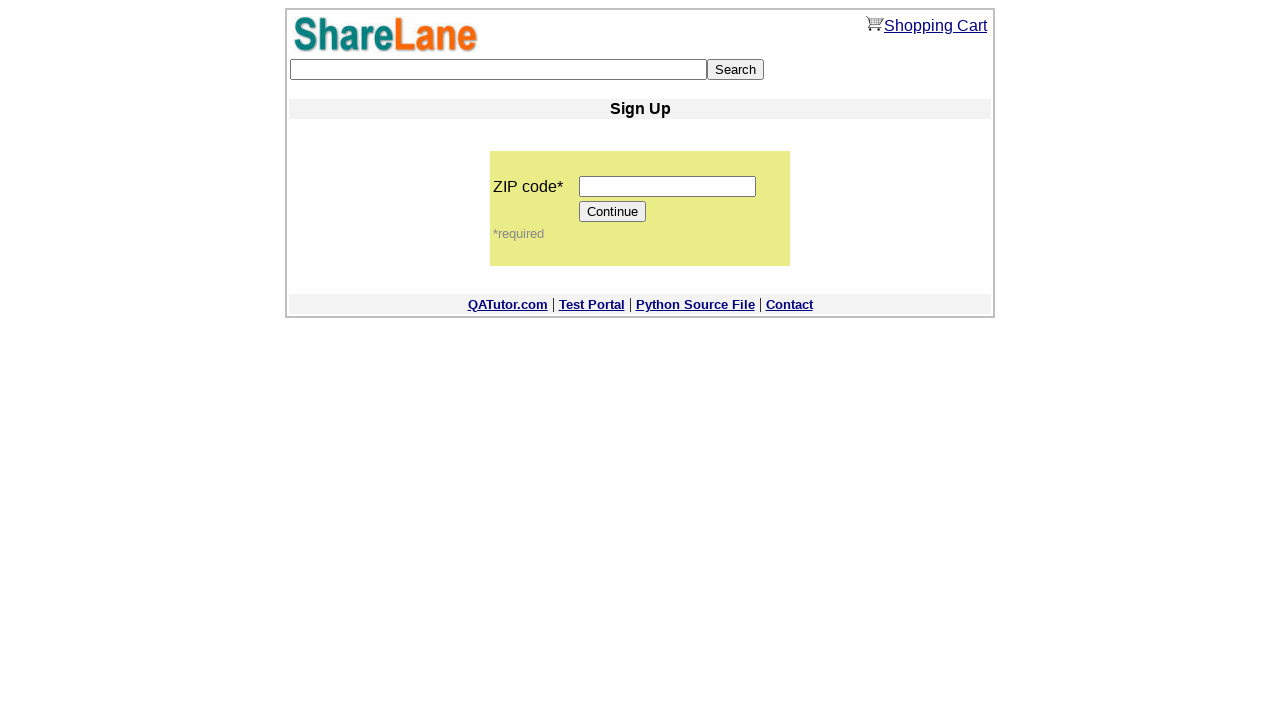

Entered invalid 4-digit zip code '1234' on input[name='zip_code']
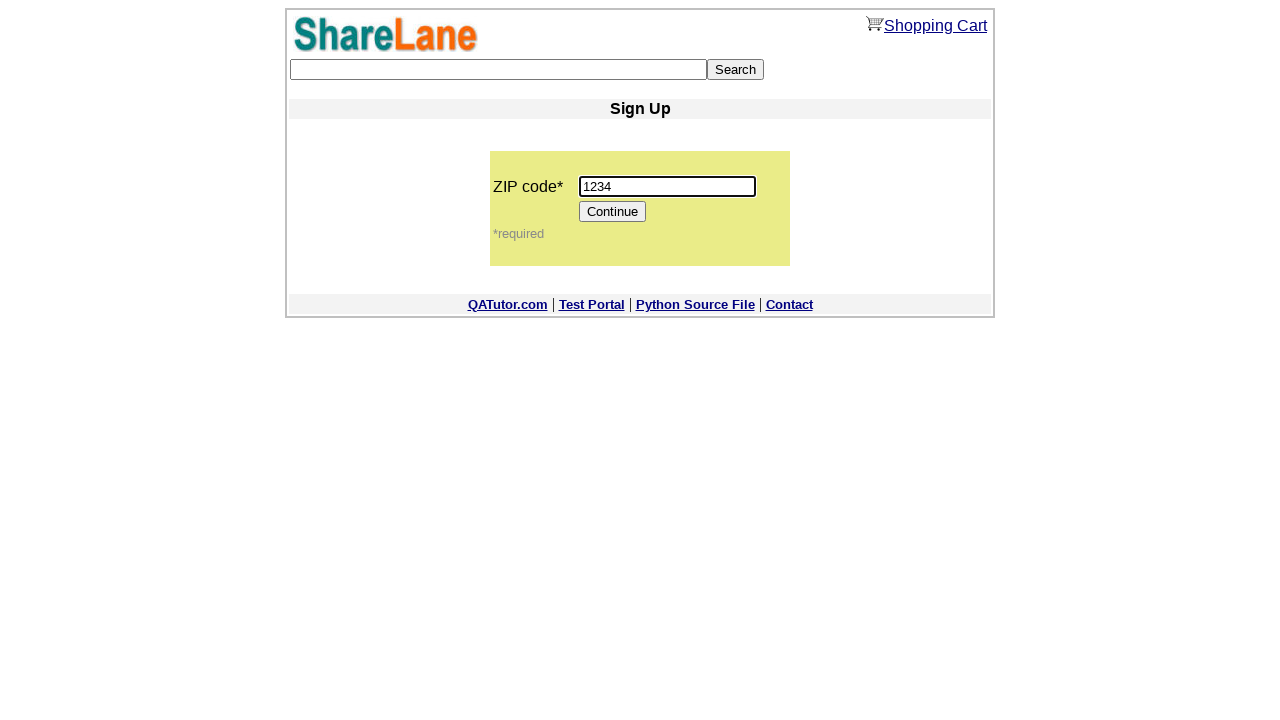

Clicked Continue button at (613, 212) on input[value='Continue']
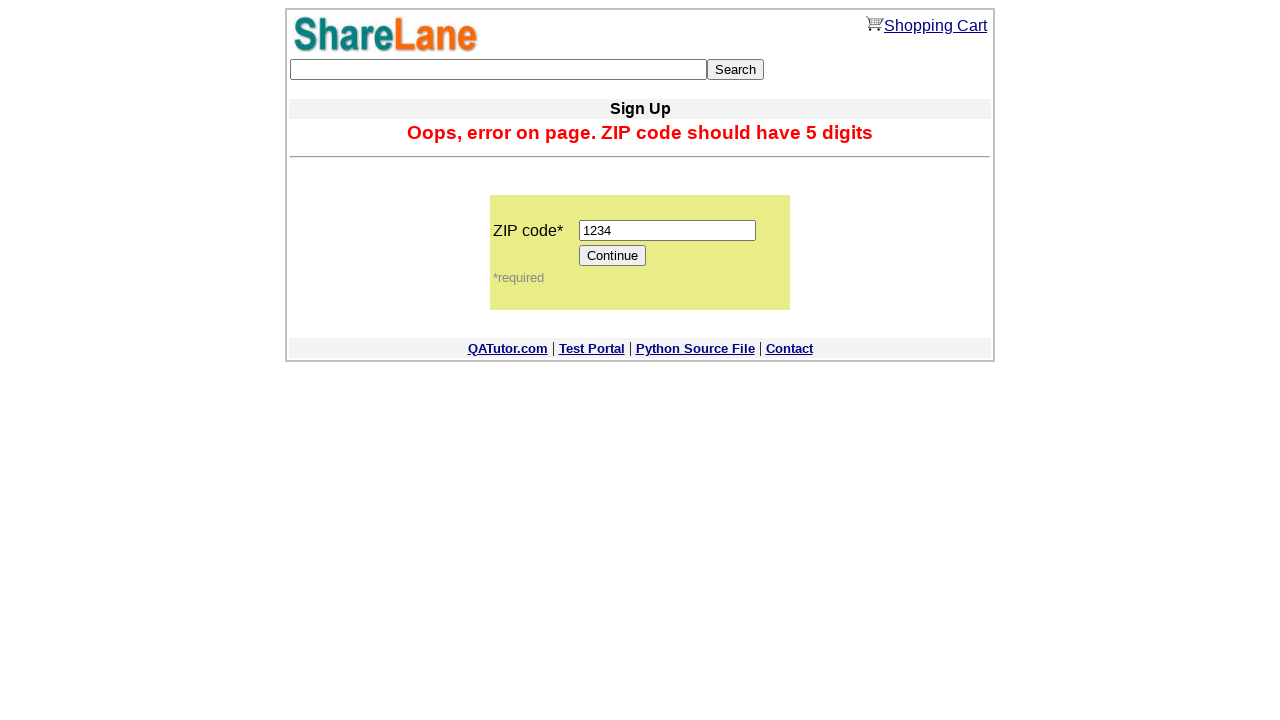

Error message displayed for invalid zip code
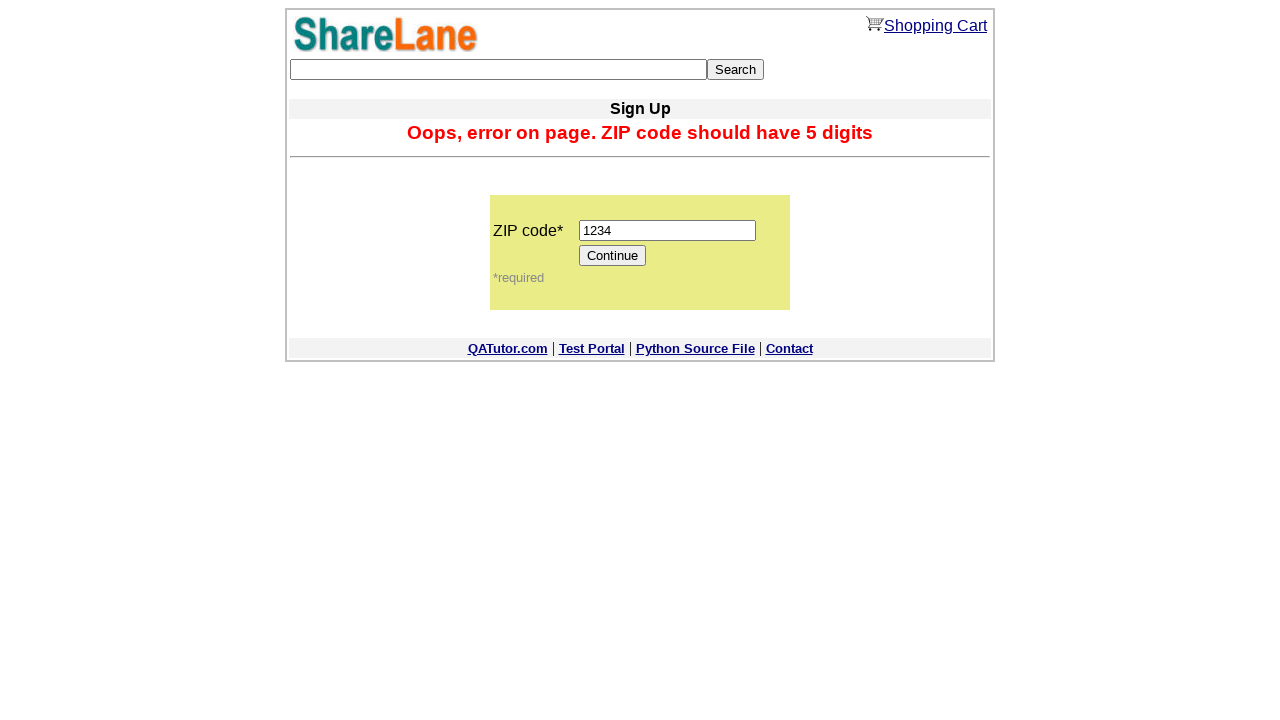

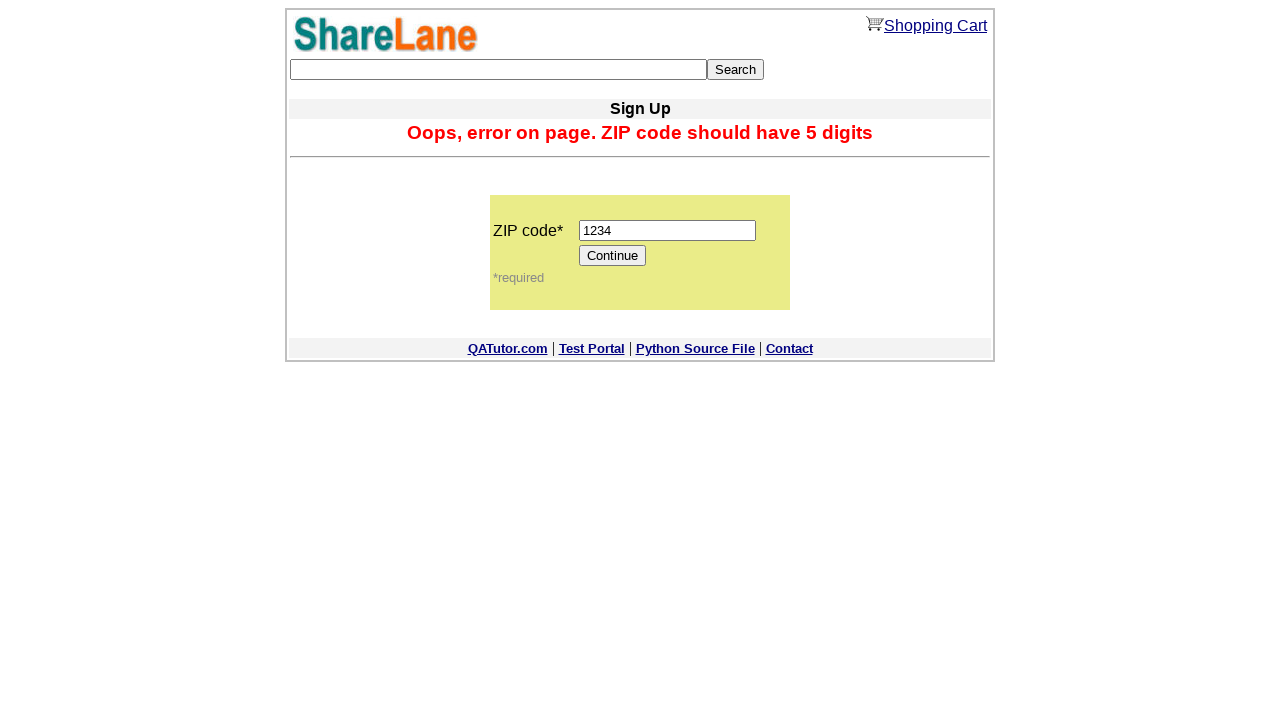